Tests dynamic control visibility by toggling a checkbox's visibility state multiple times

Starting URL: https://v1.training-support.net/selenium/dynamic-controls

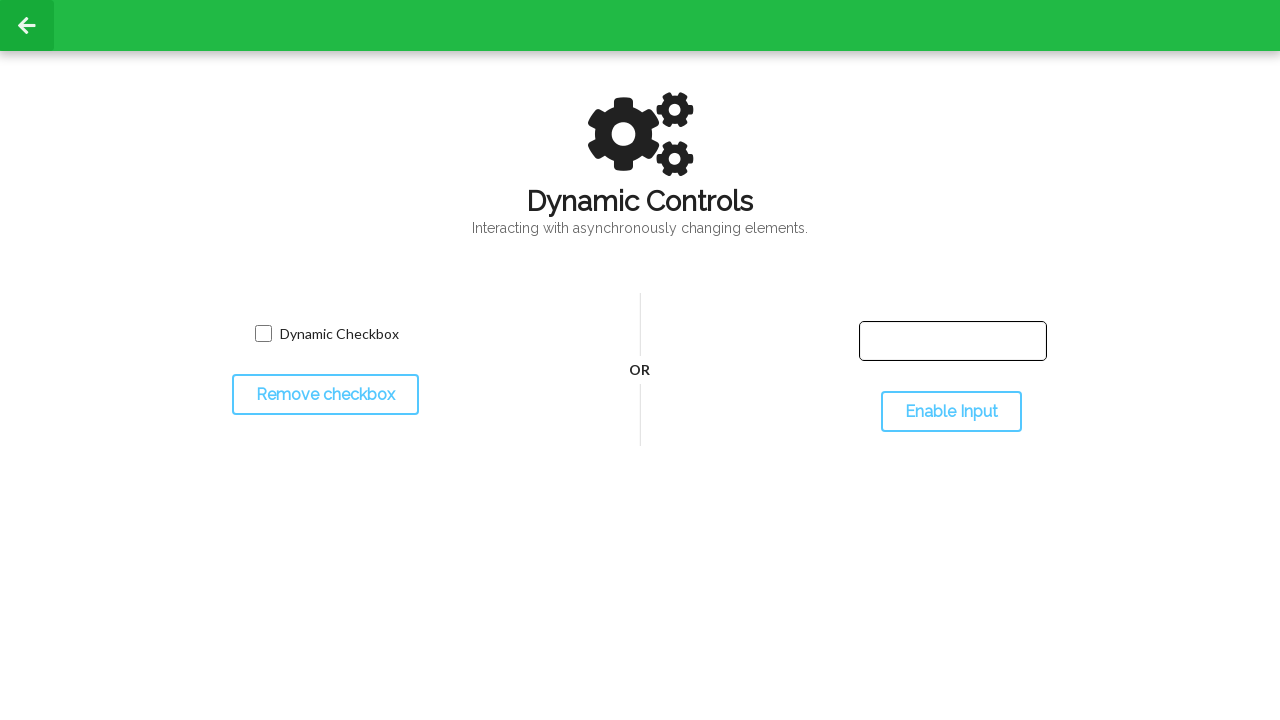

Clicked the checkbox at (263, 334) on xpath=//div/input[@type='checkbox']
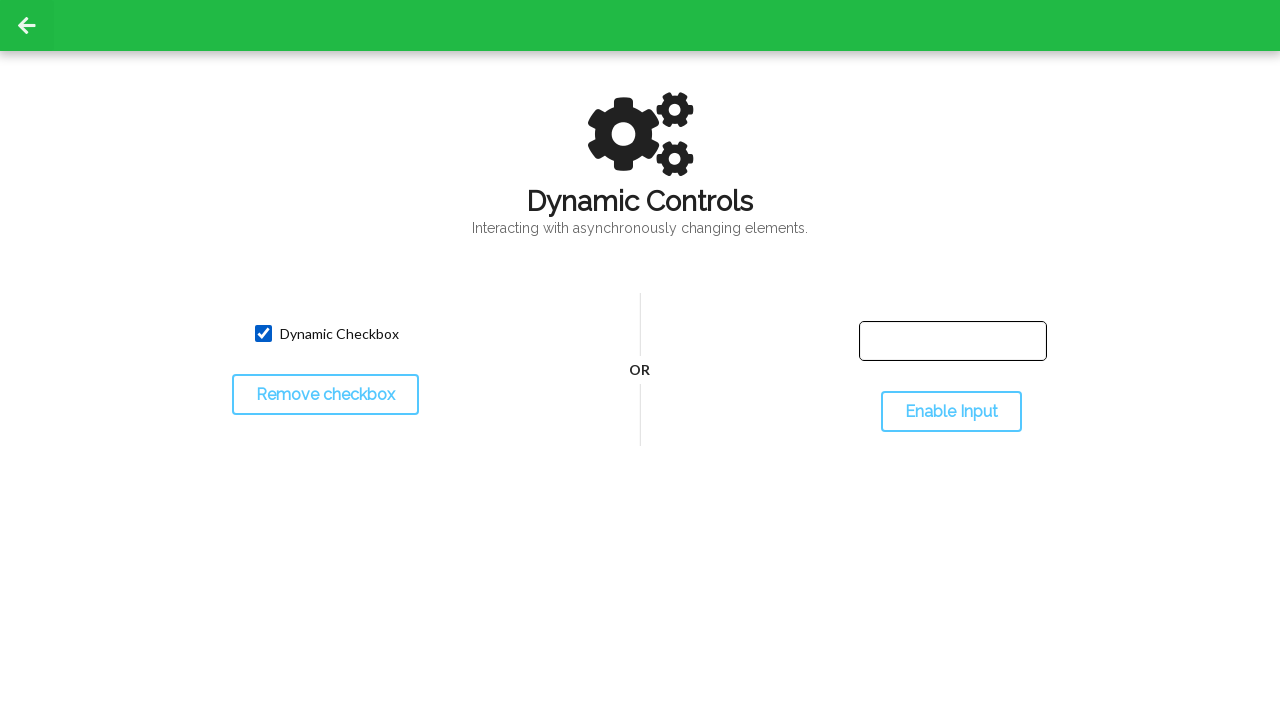

Clicked toggle button to hide the checkbox at (325, 395) on #toggleCheckbox
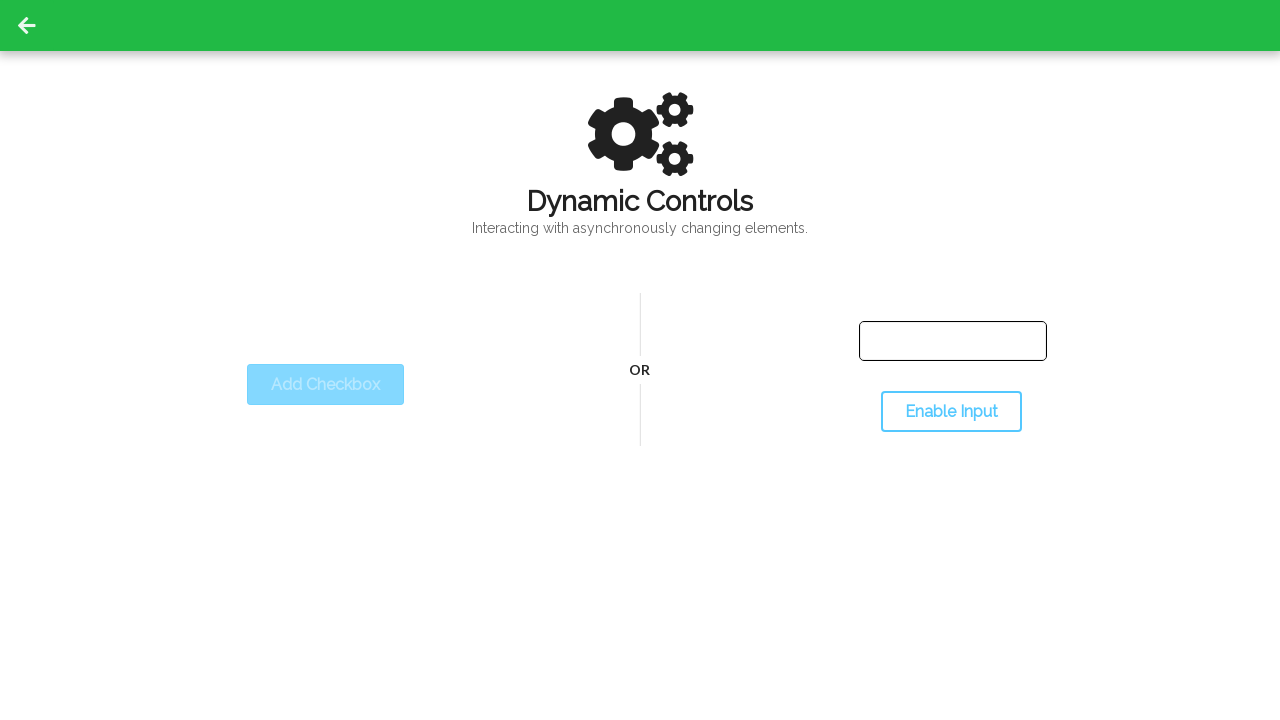

Checkbox became invisible
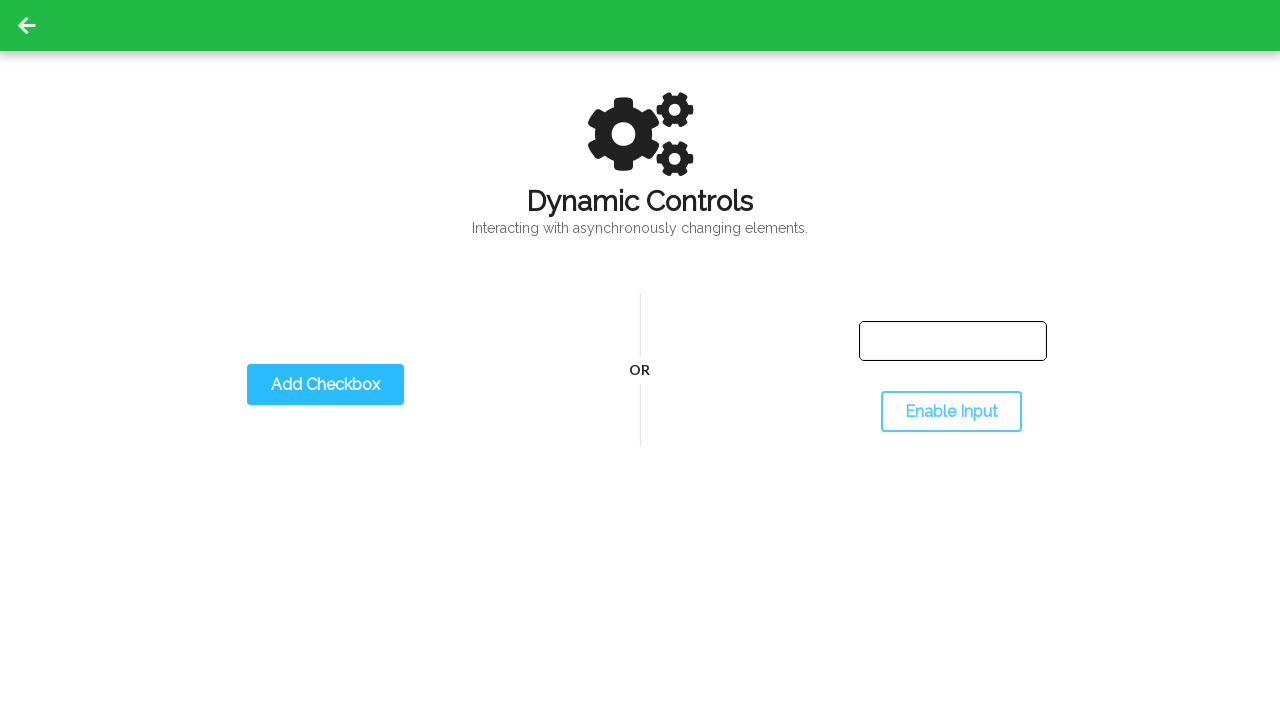

Clicked toggle button again to show the checkbox at (325, 385) on #toggleCheckbox
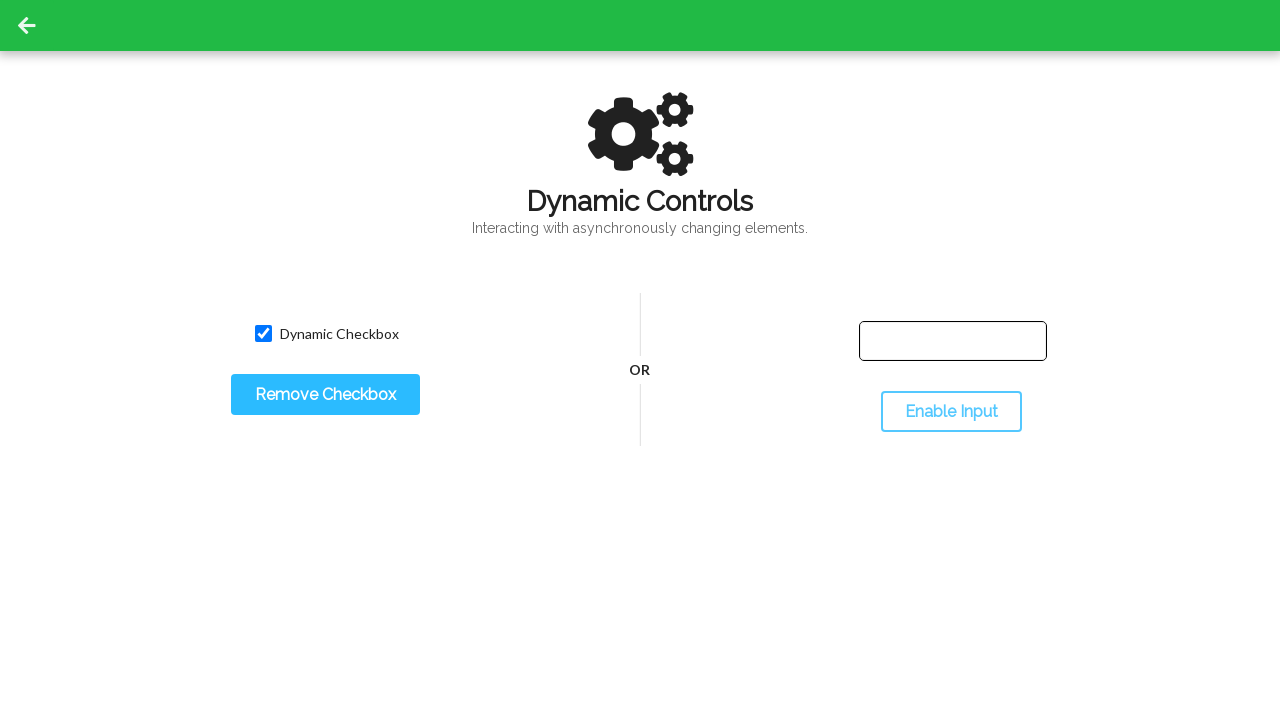

Checkbox became visible again
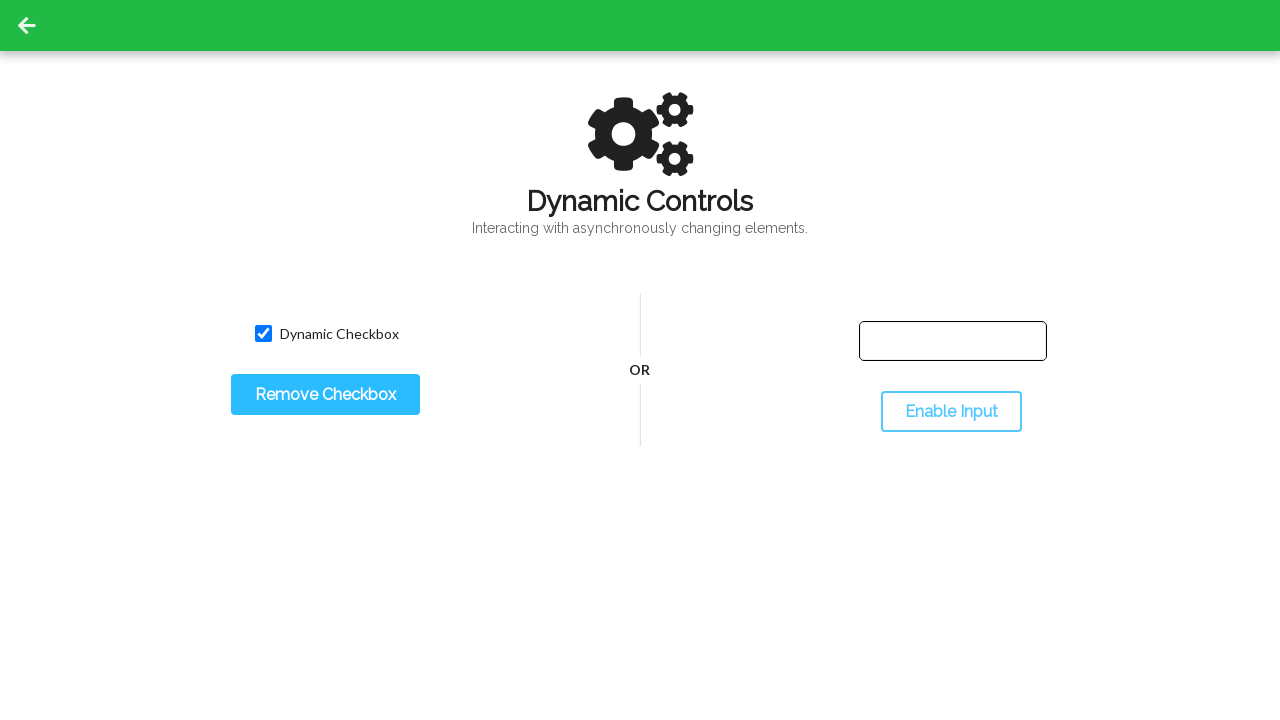

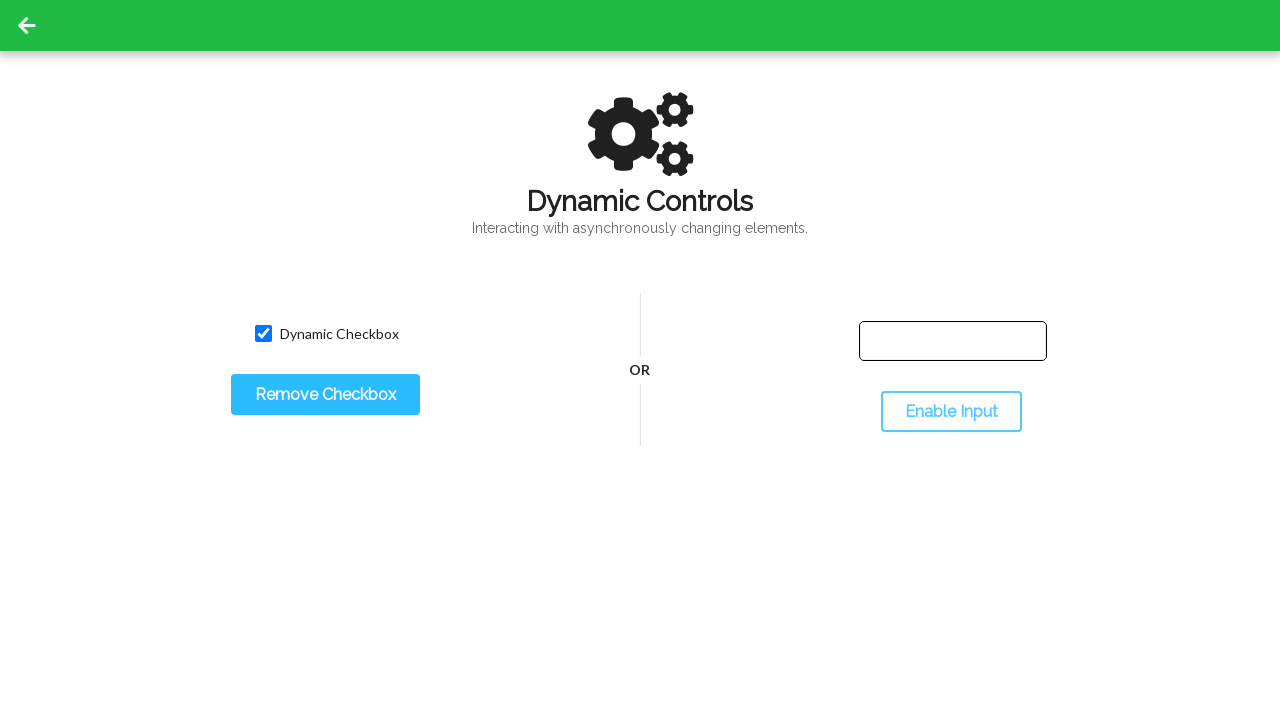